Navigates to YouTube homepage and verifies the page loads by checking the title is available

Starting URL: https://www.youtube.com/

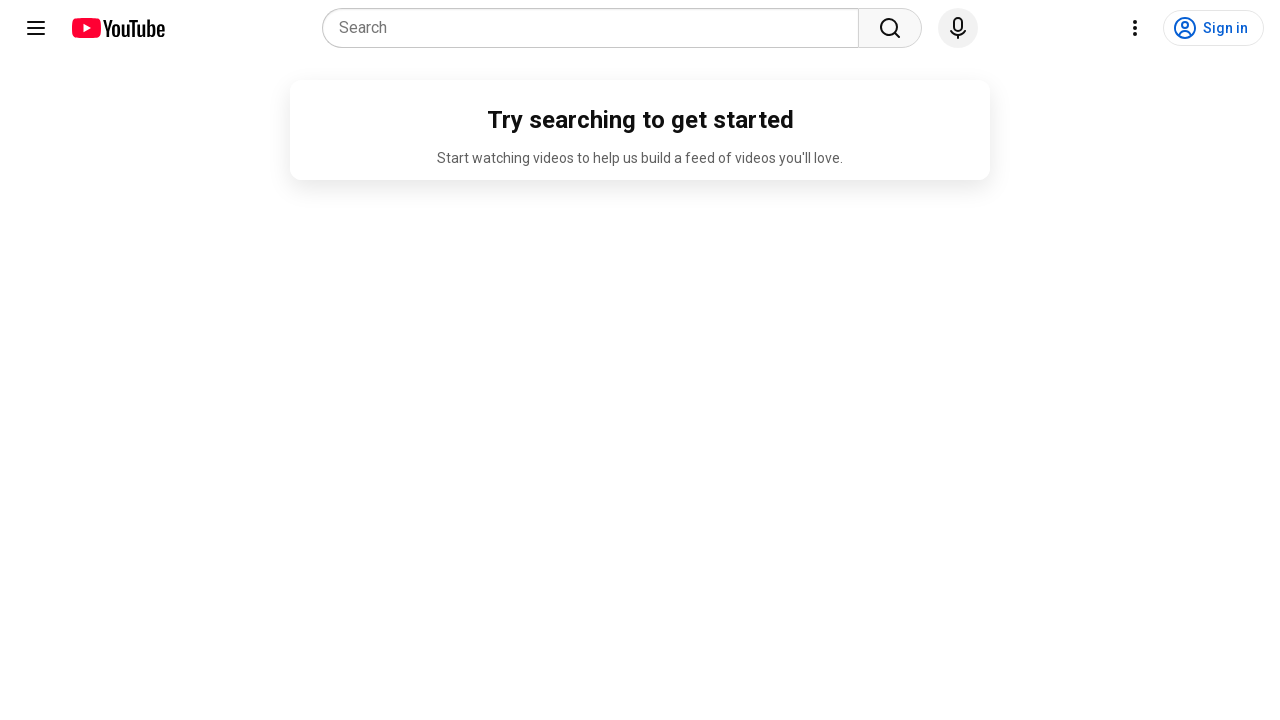

Navigated to YouTube homepage
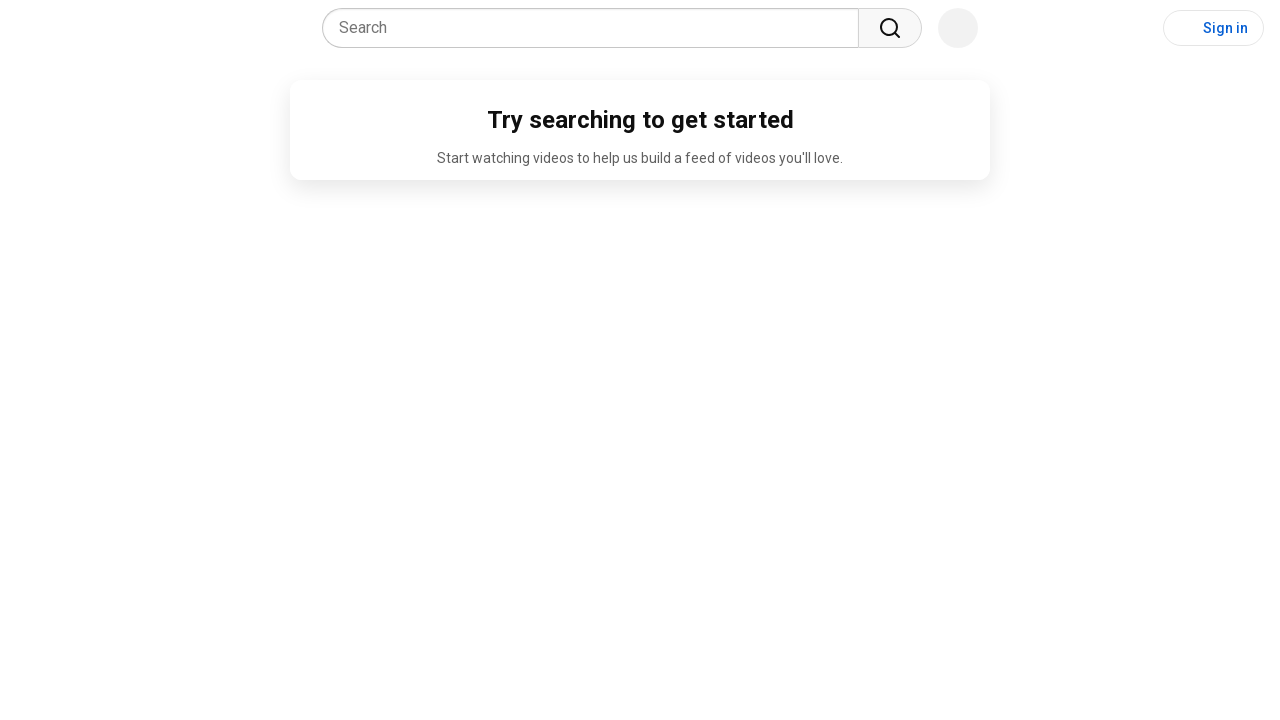

Page loaded (DOM content loaded)
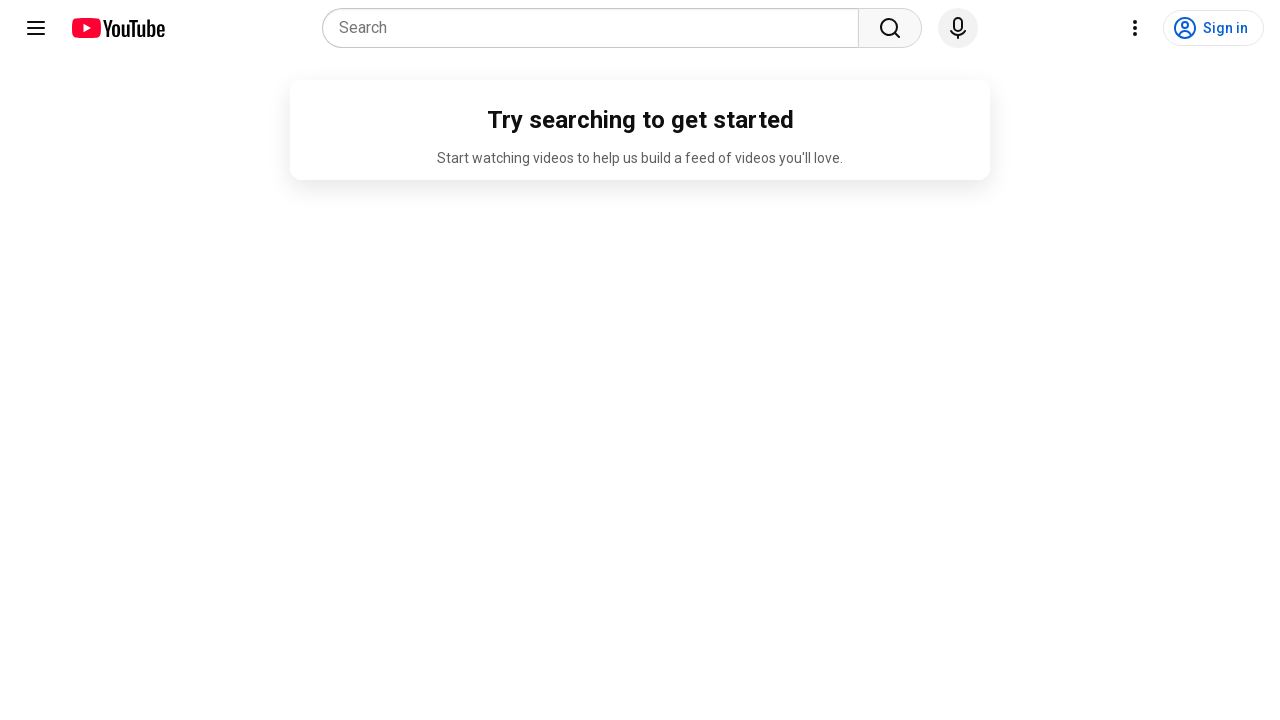

Verified page title contains 'YouTube'
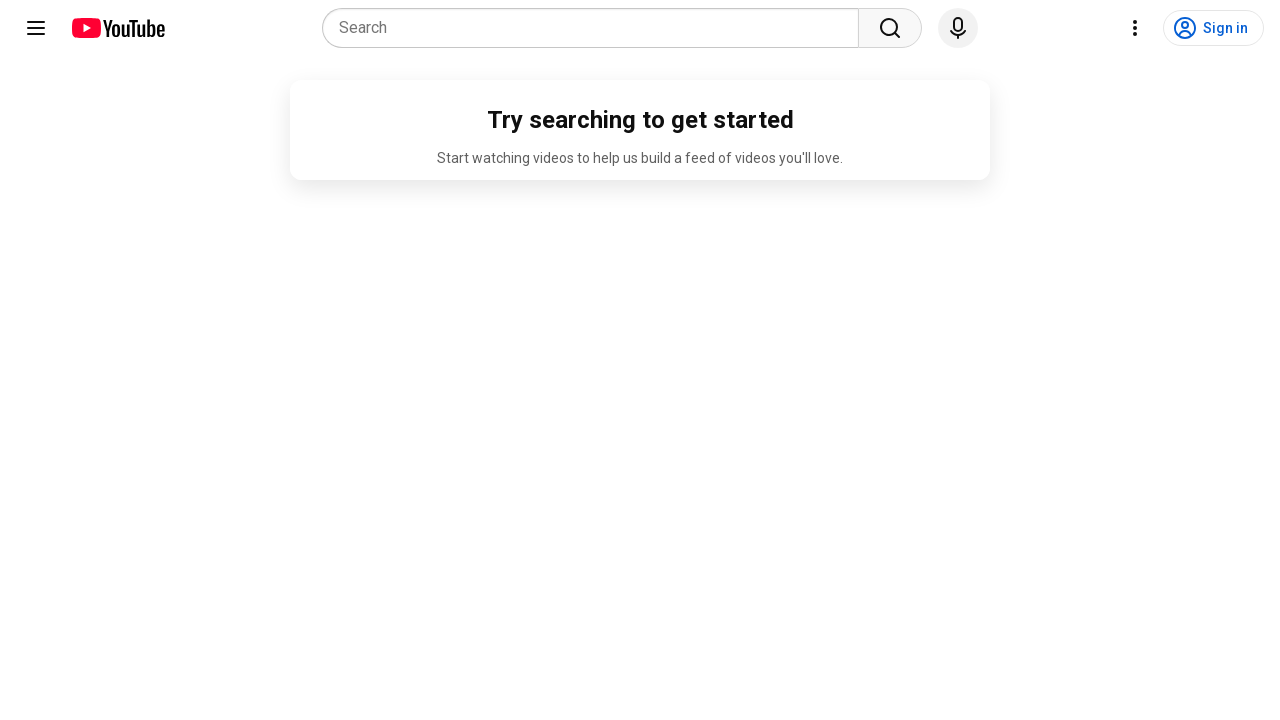

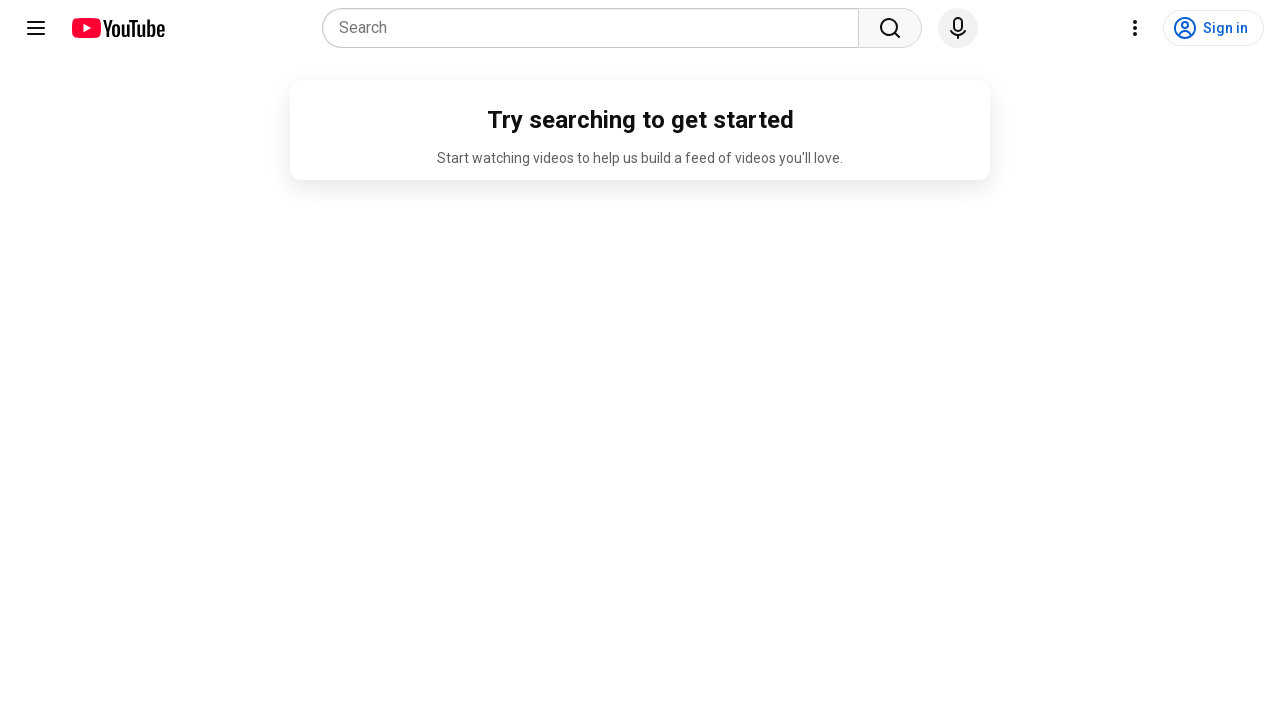